Tests Mailchimp signup form validation by entering email and password, verifying that password strength indicators change color when requirements are met

Starting URL: https://login.mailchimp.com/signup/

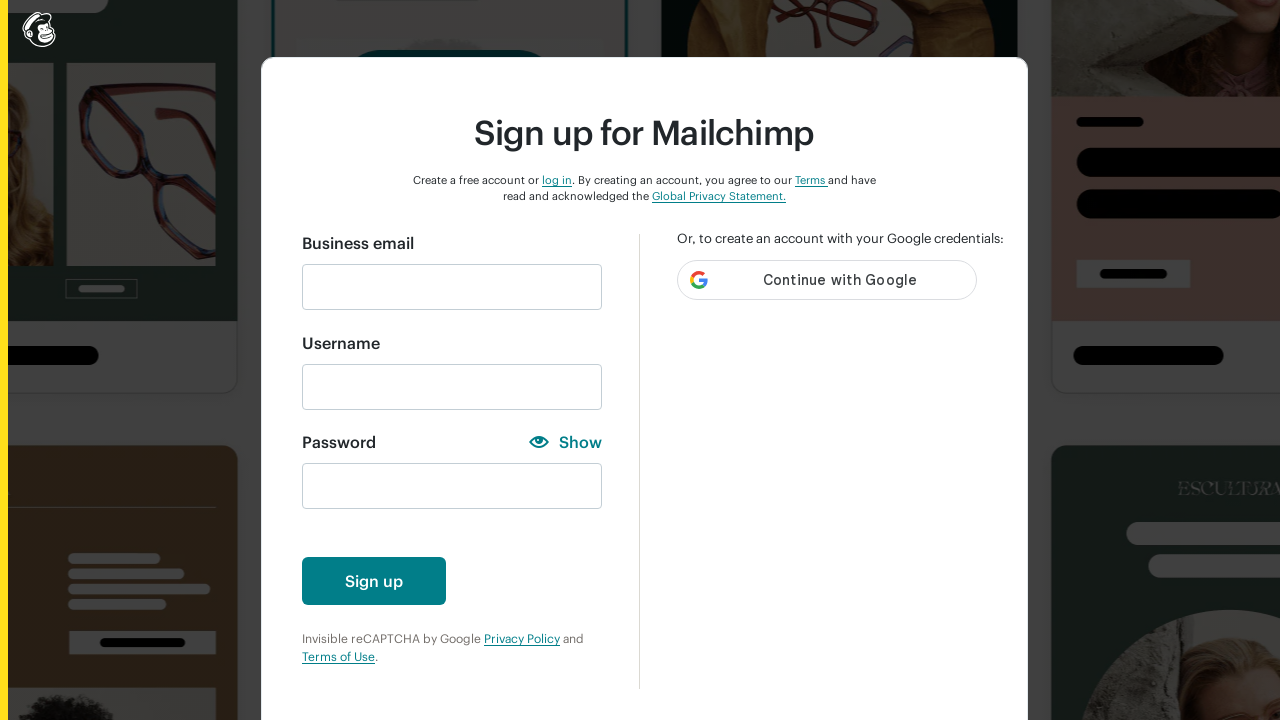

Filled email field with 'testuser847@example.com' on #email
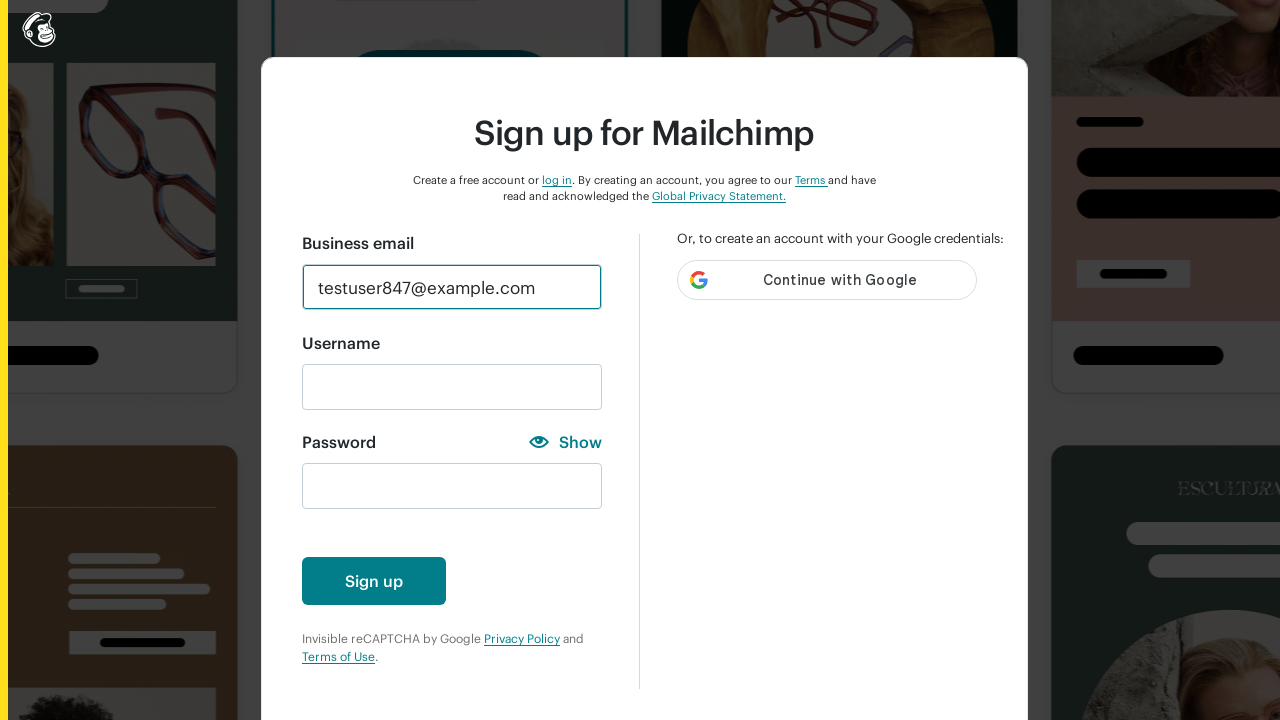

Waited 4 seconds for email validation
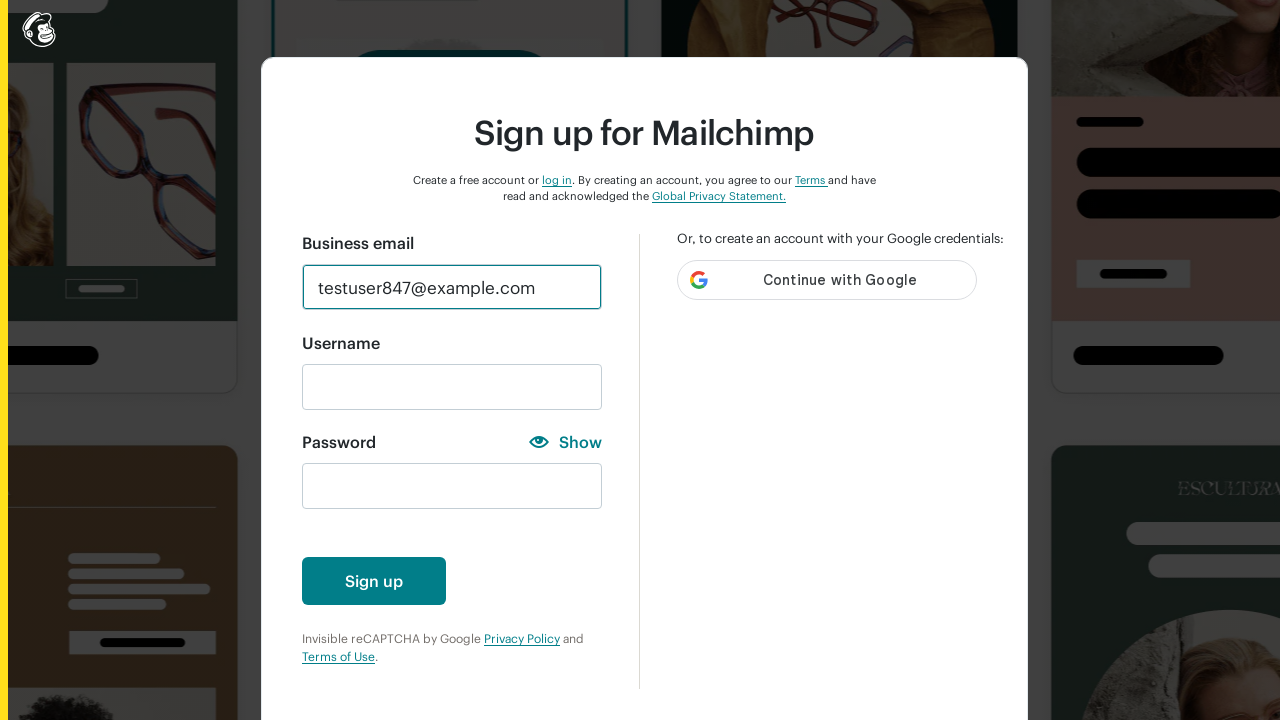

Filled password field with single character '2' on #new_password
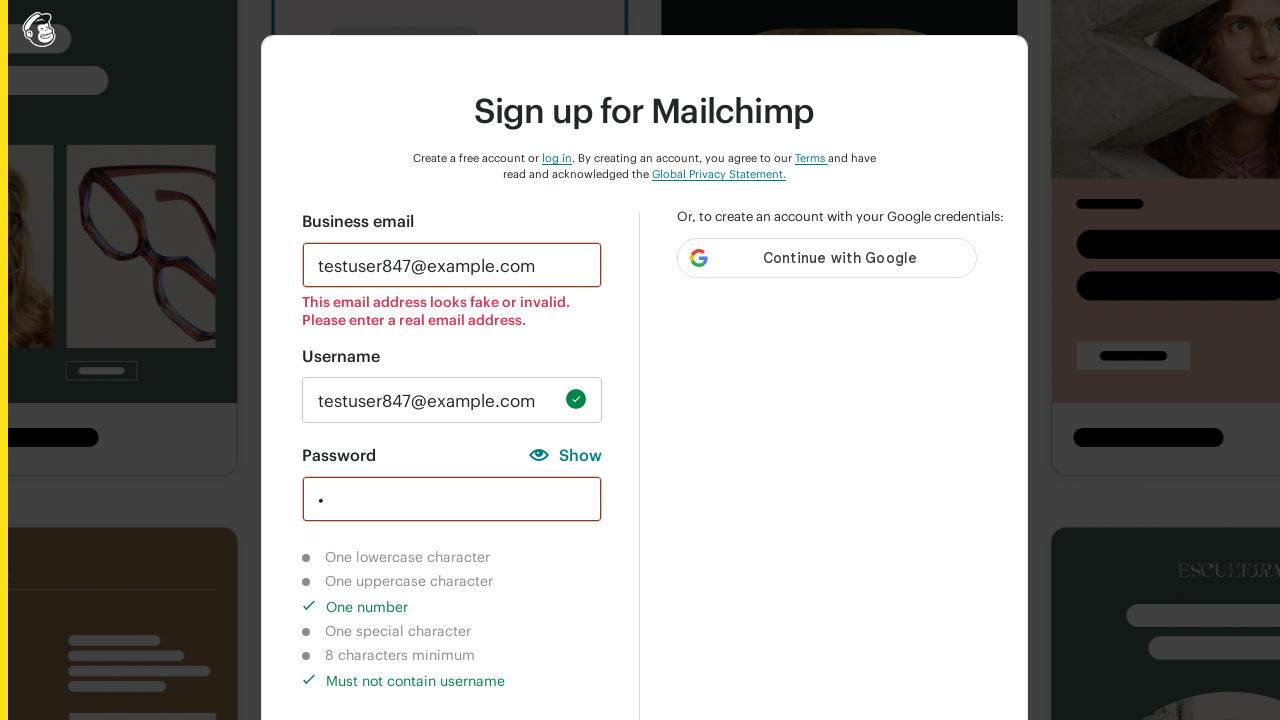

Waited 3 seconds for password strength indicator to update
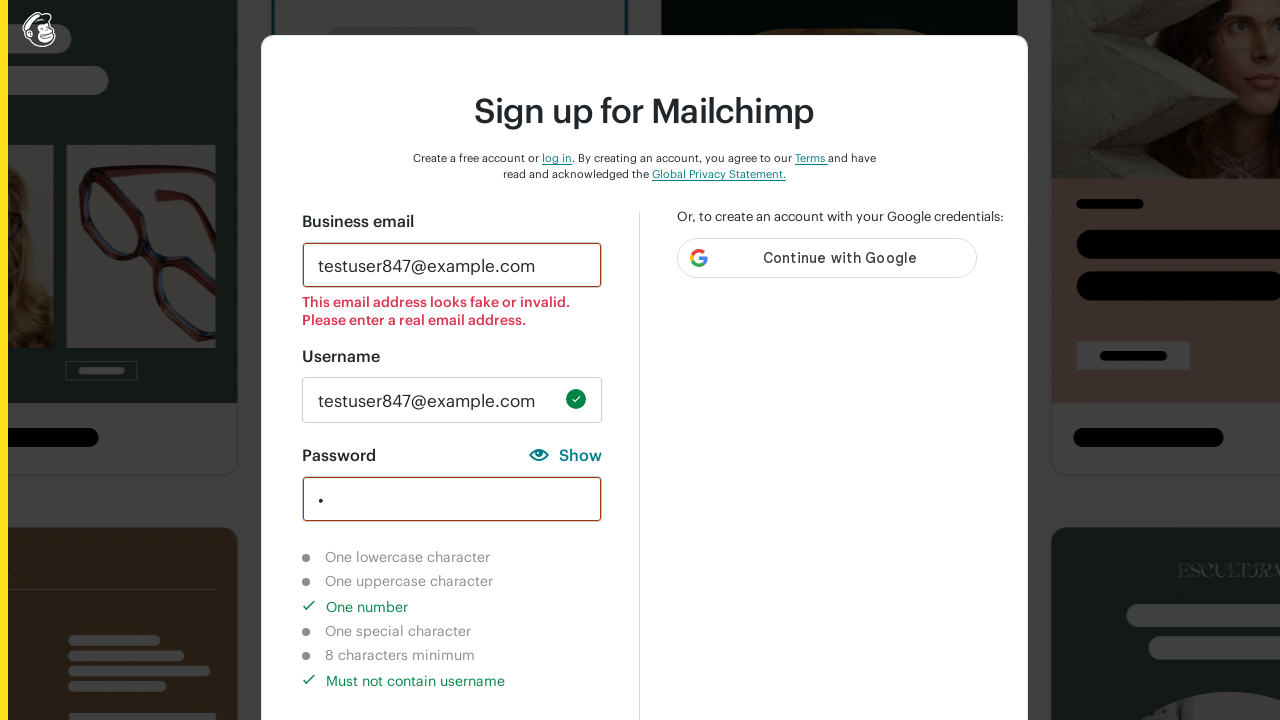

Updated password field to '2a' (added lowercase letter) on #new_password
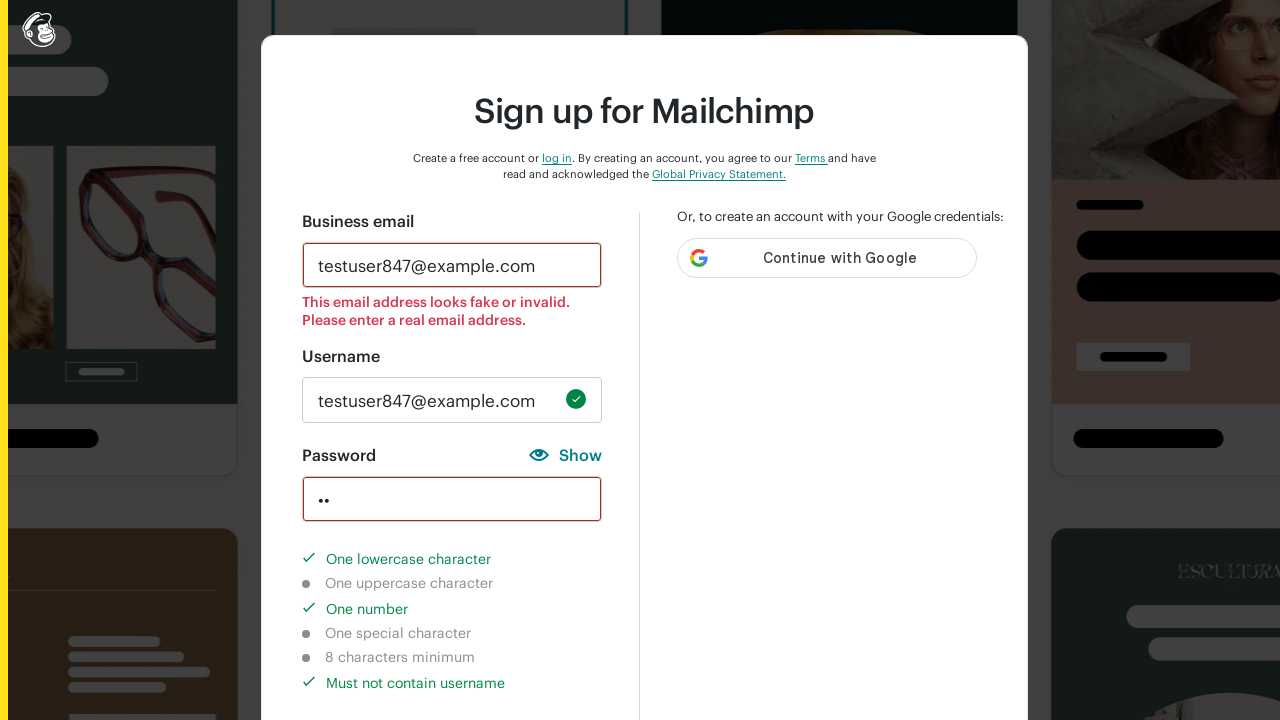

Waited 3 seconds for password strength indicator to update with lowercase letter requirement met
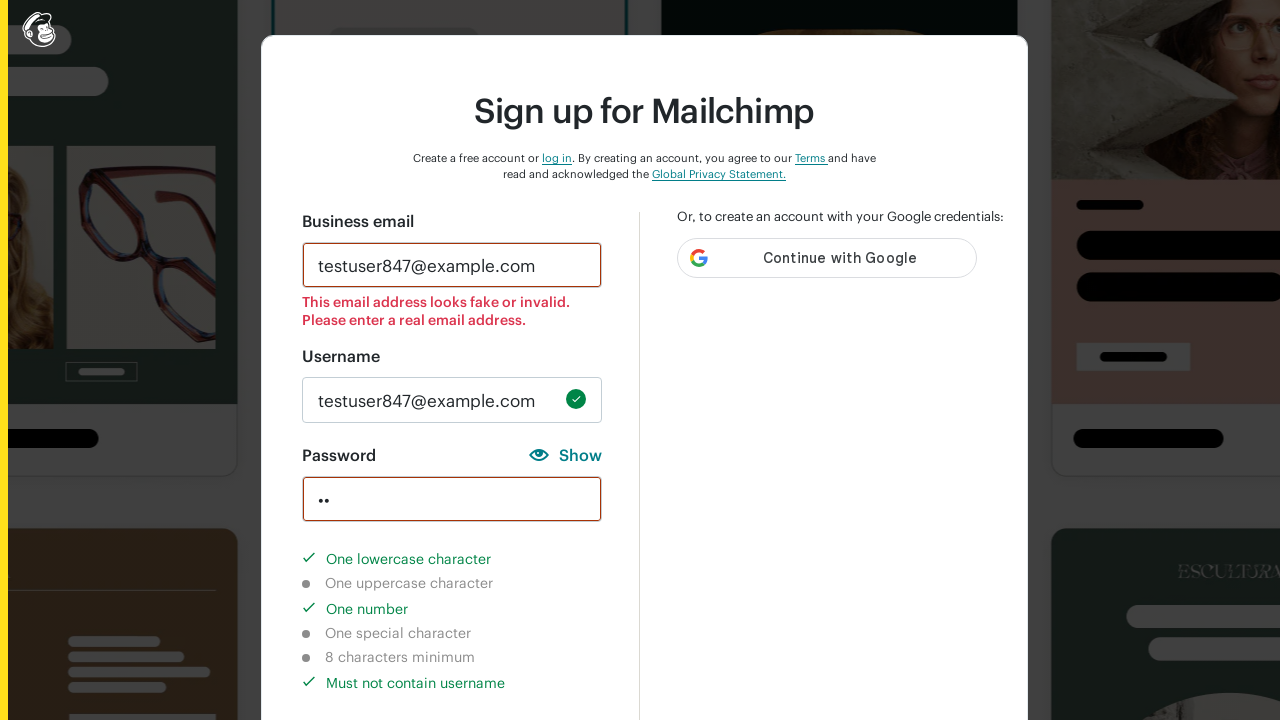

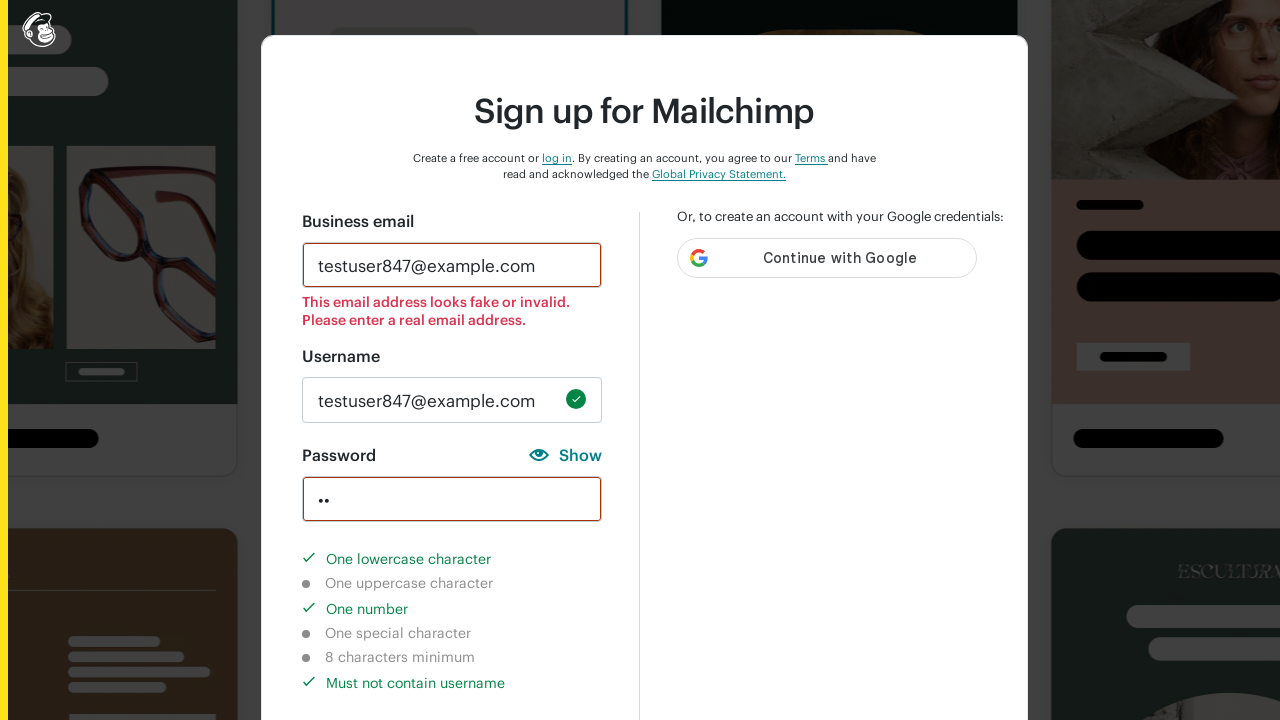